Tests drag and drop functionality by dragging an element and dropping it onto a target

Starting URL: https://demoqa.com/droppable

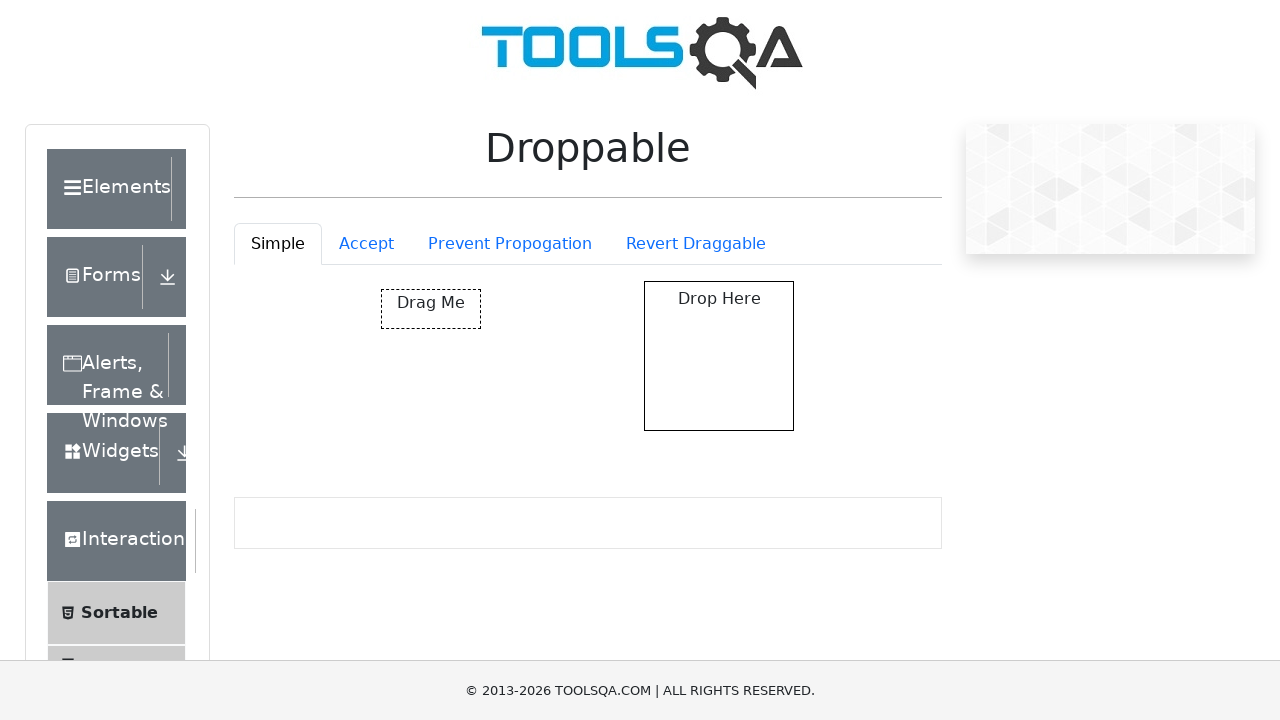

Navigated to droppable demo page
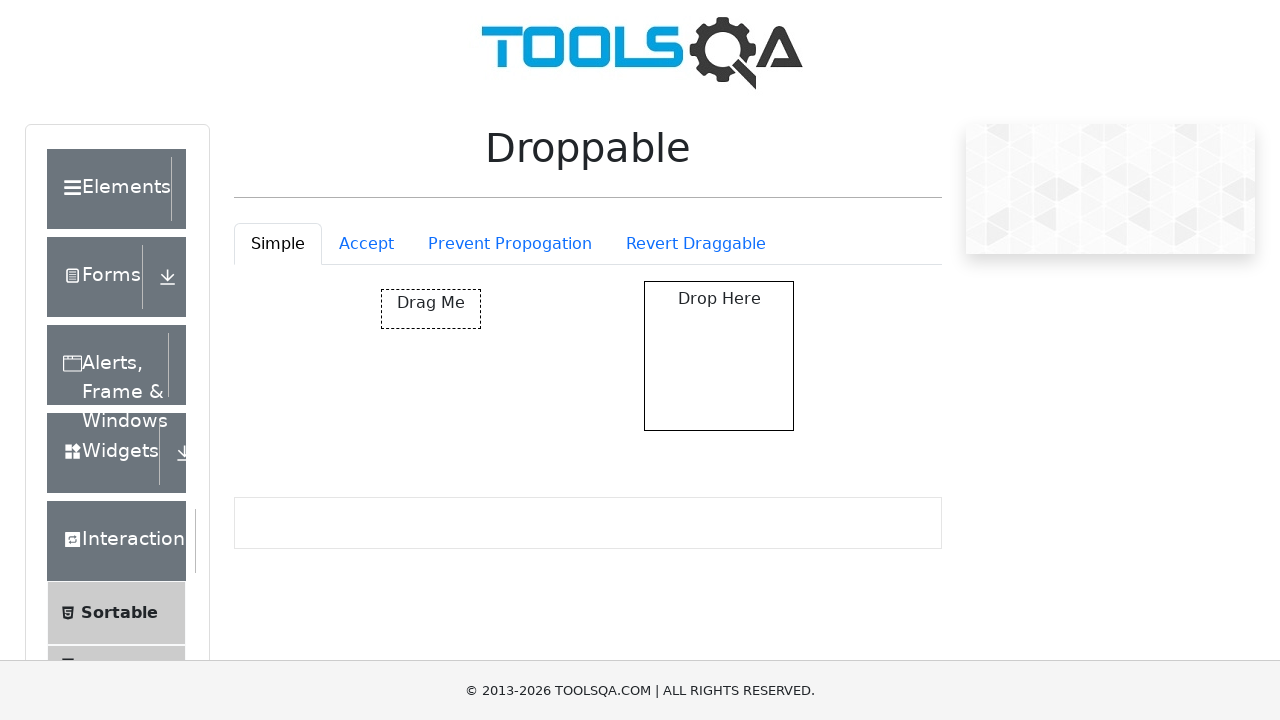

Dragged and dropped element from #draggable to #droppable target at (719, 356)
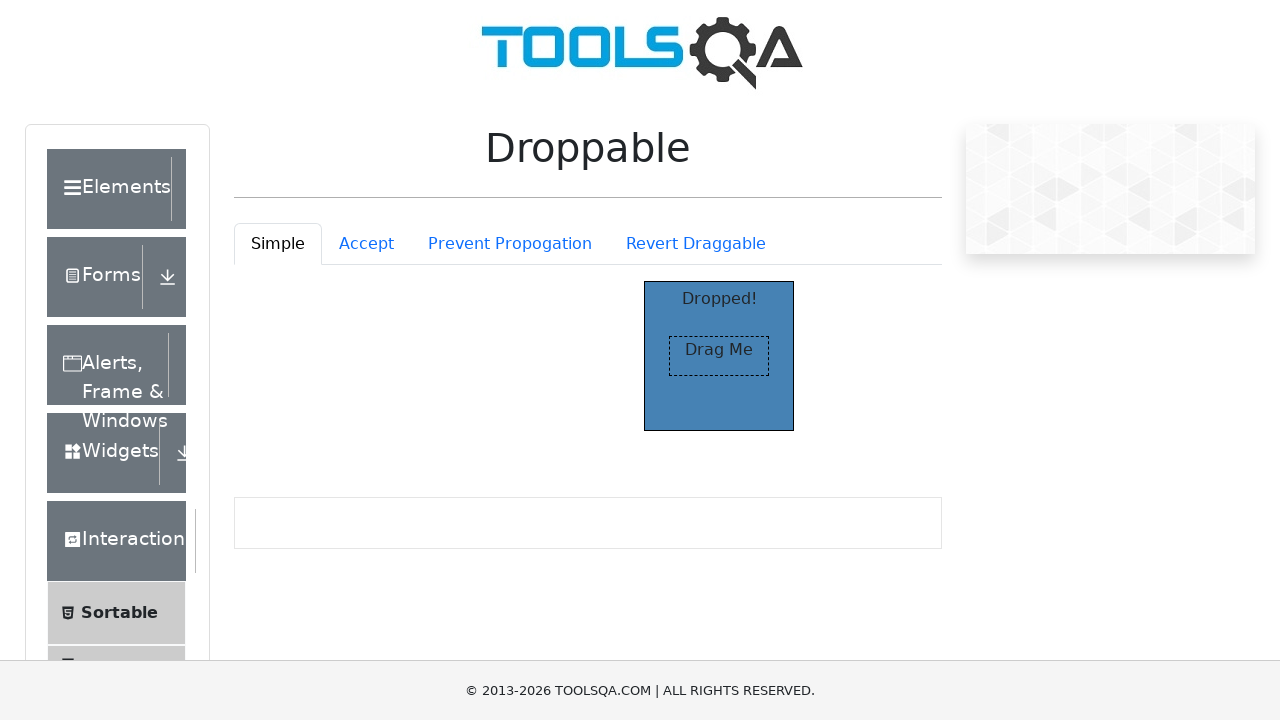

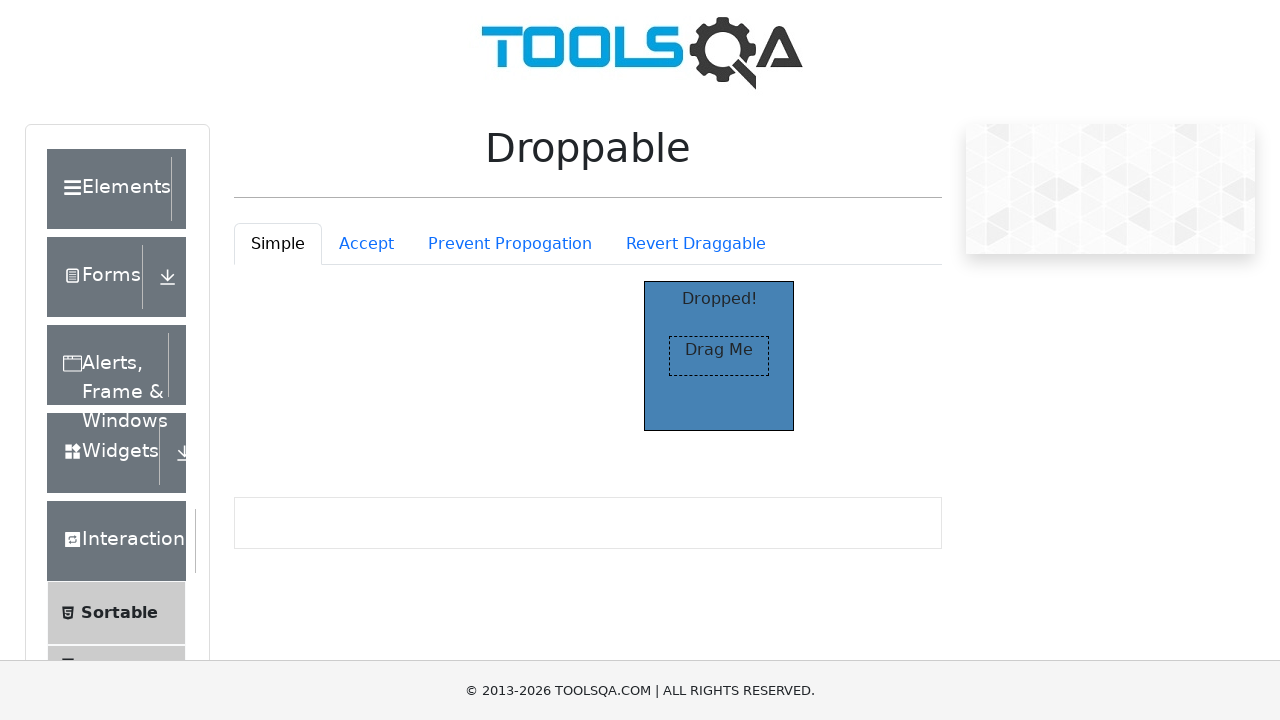